Tests JavaScript alert handling by clicking a button that triggers an alert, accepting the alert, and verifying the result message displays "You successfully clicked an alert"

Starting URL: https://the-internet.herokuapp.com/javascript_alerts

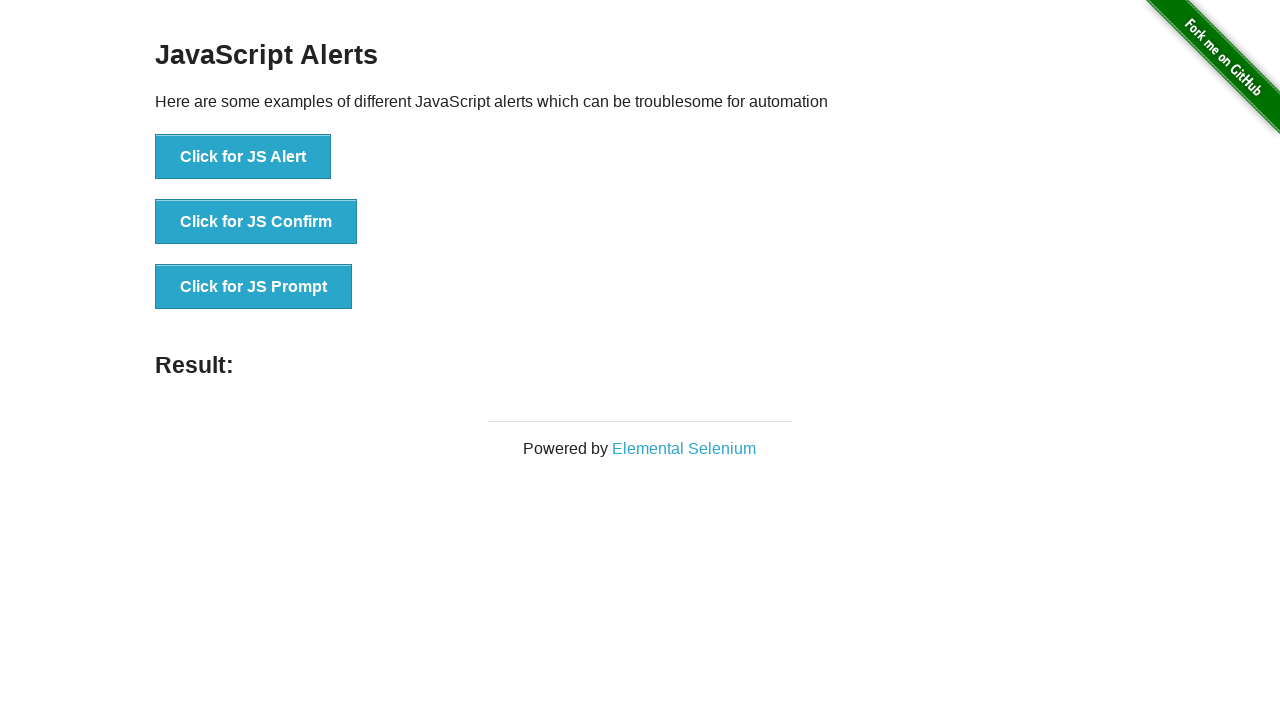

Navigated to JavaScript alerts test page
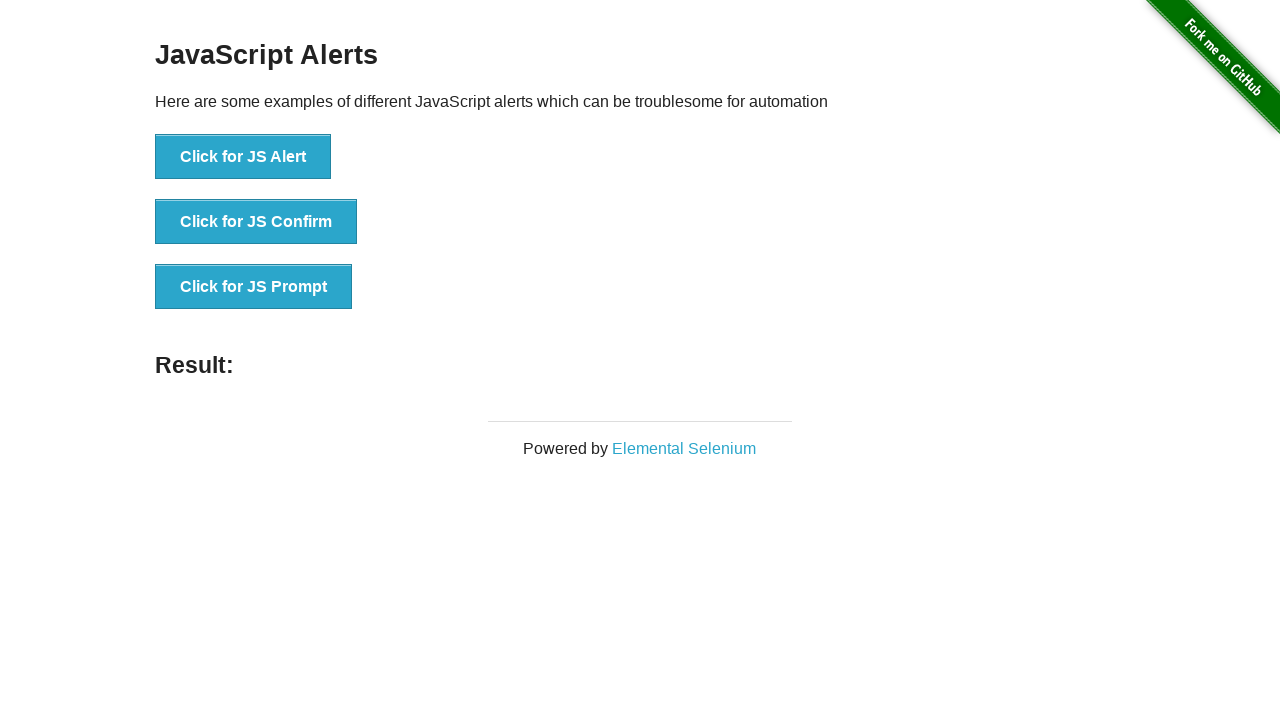

Clicked button to trigger JavaScript alert at (243, 157) on xpath=//*[text()='Click for JS Alert']
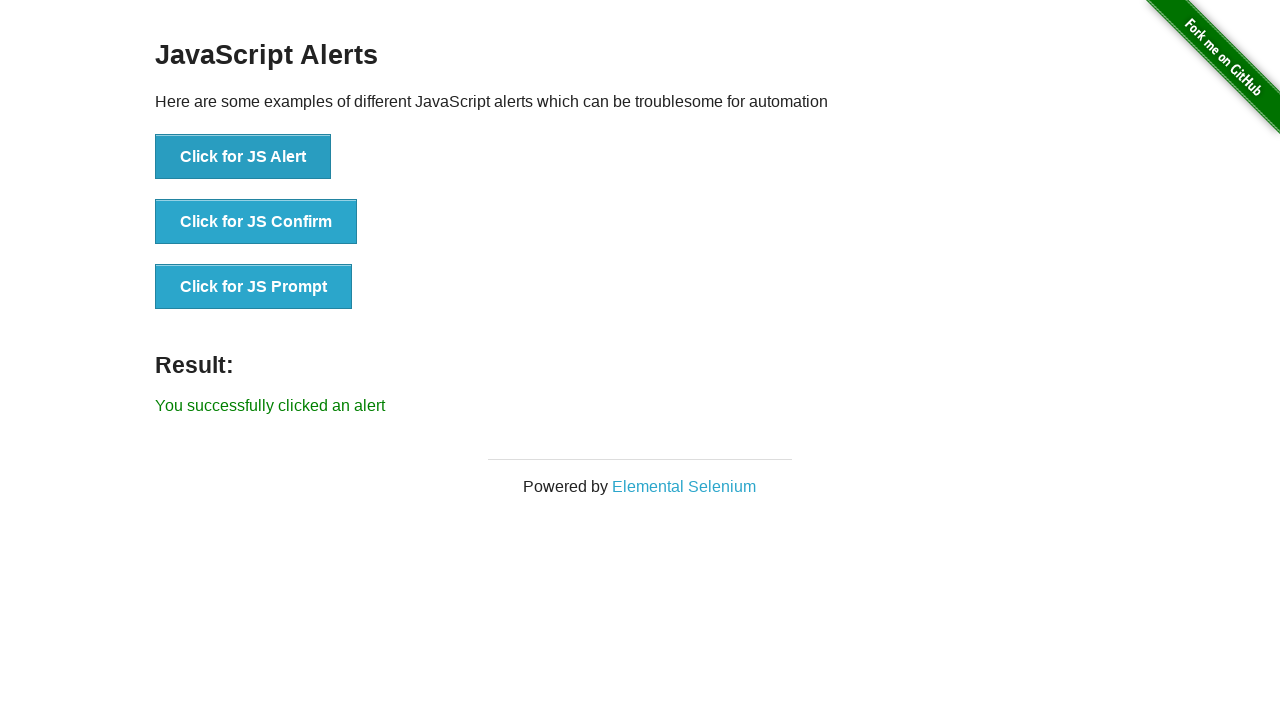

Set up dialog handler to accept alerts
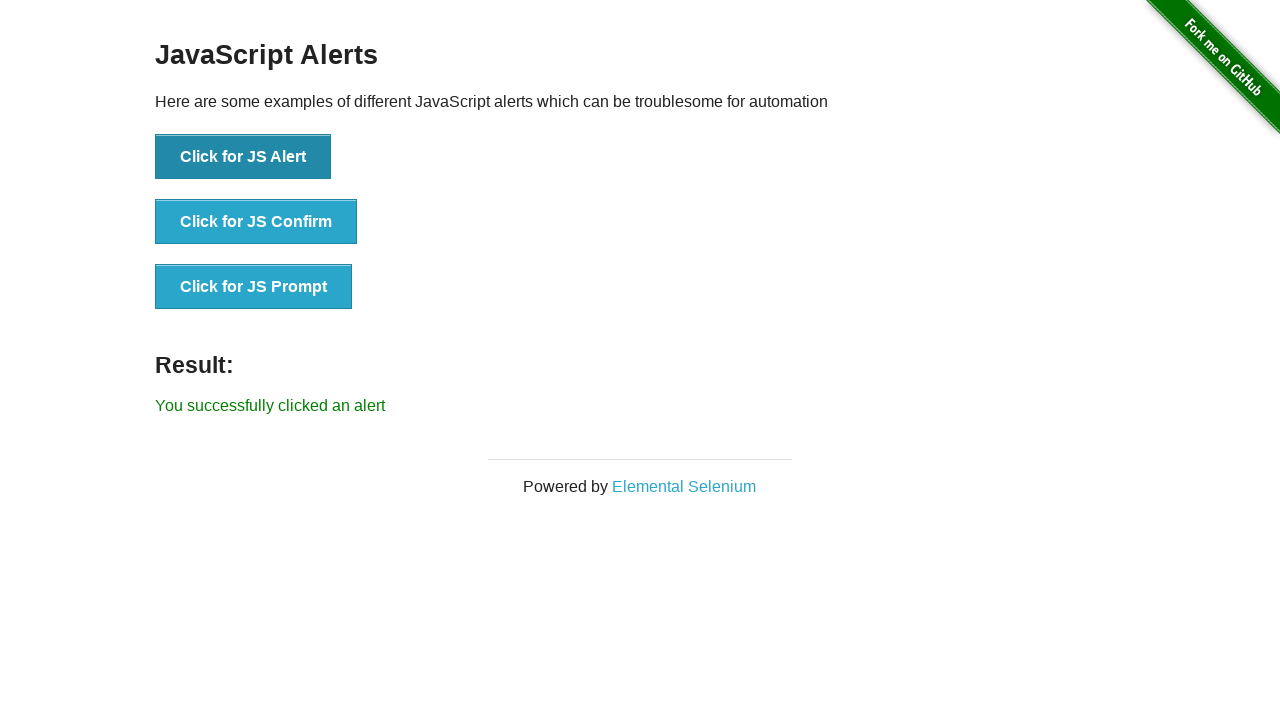

Clicked alert button again and accepted the dialog at (243, 157) on xpath=//*[text()='Click for JS Alert']
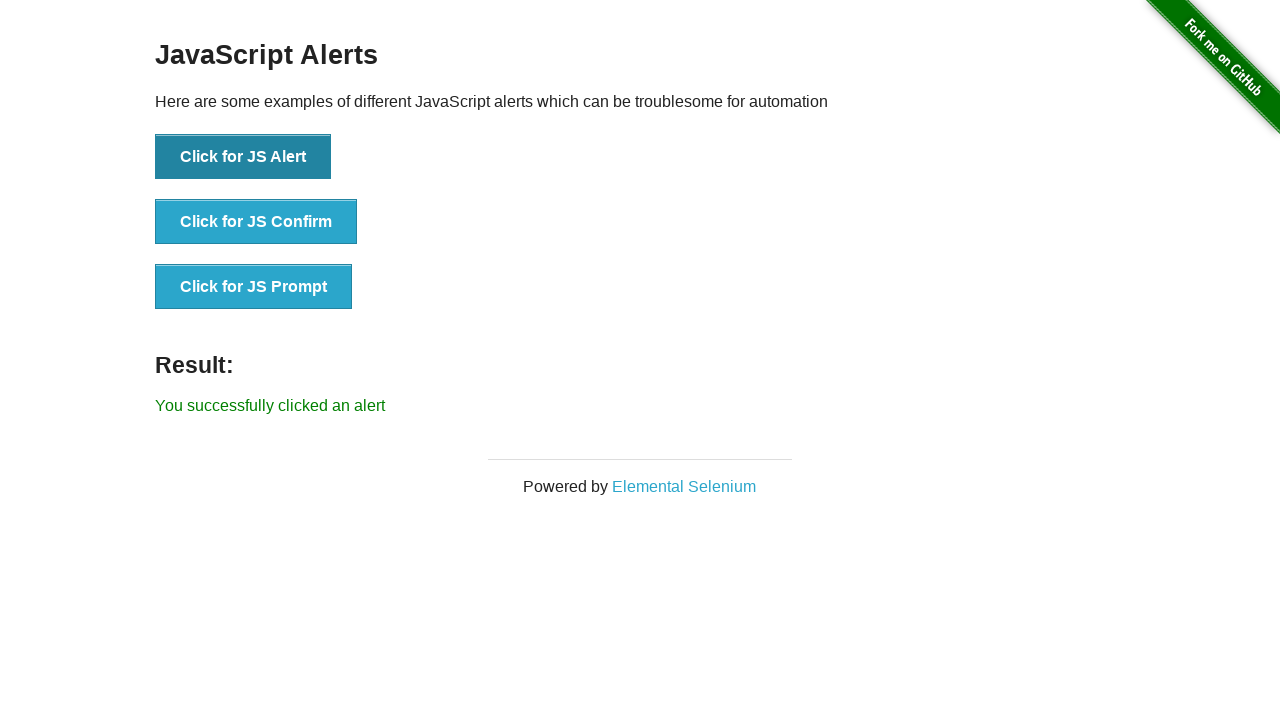

Result message element appeared
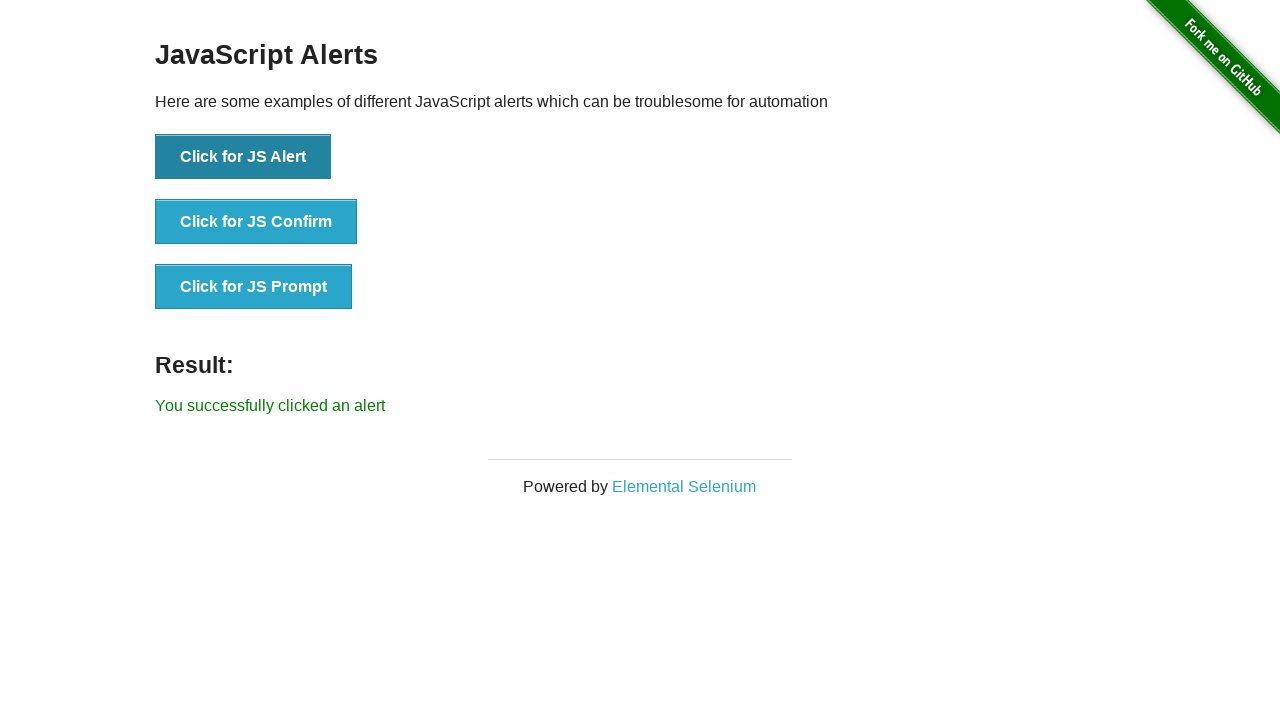

Retrieved result message text
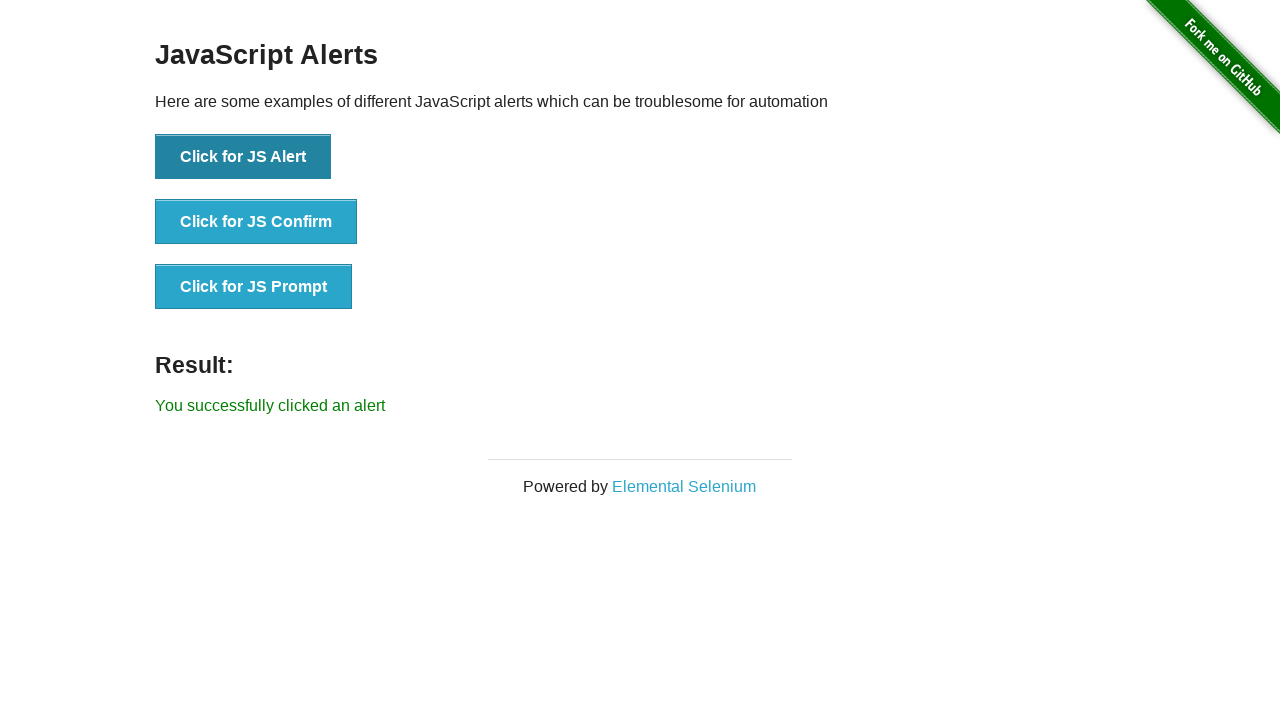

Verified result message displays 'You successfully clicked an alert'
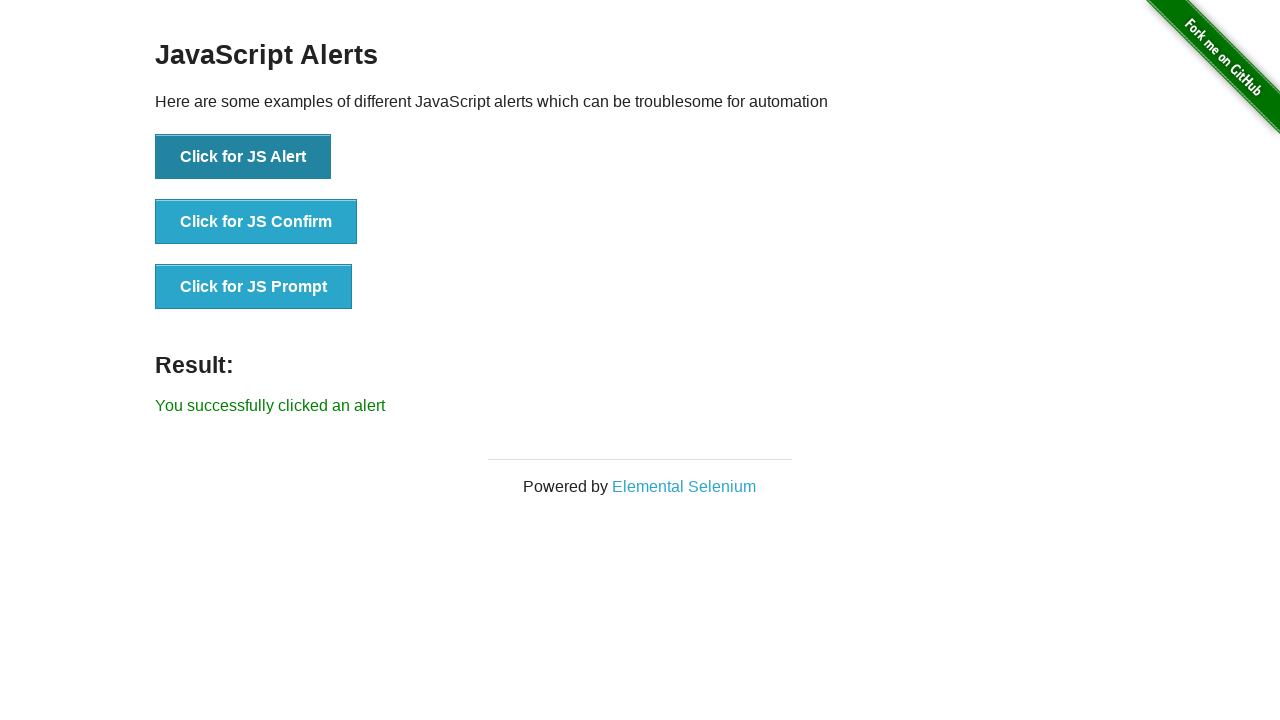

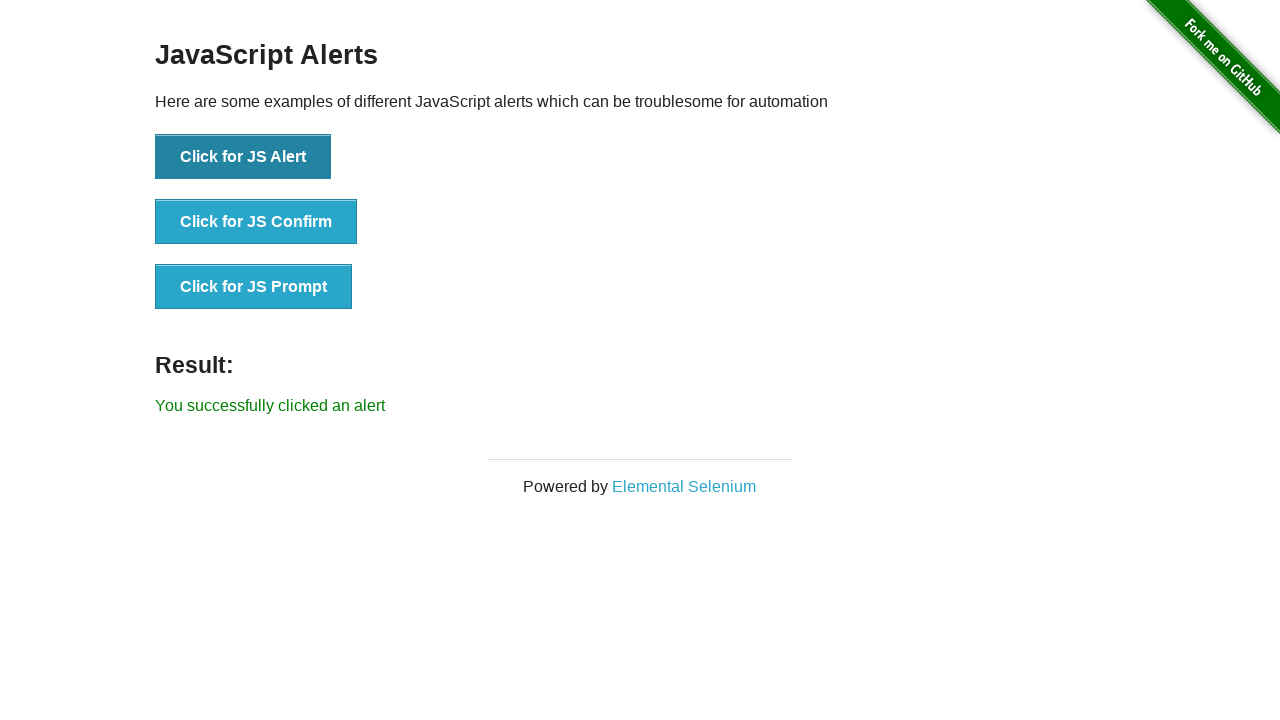